Searches for "MUG" products with explicit wait for search field visibility

Starting URL: http://www.qualifiez.fr/monPrestashop2/prestashop/index.php

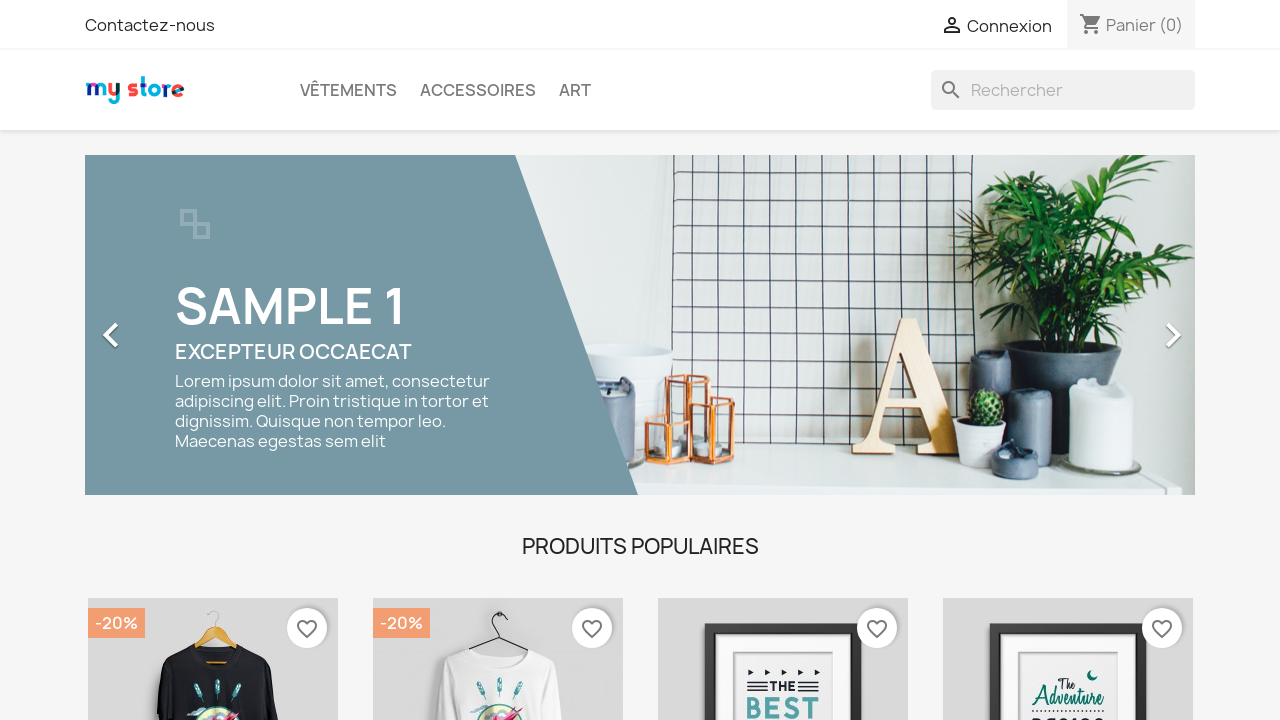

Search field became visible
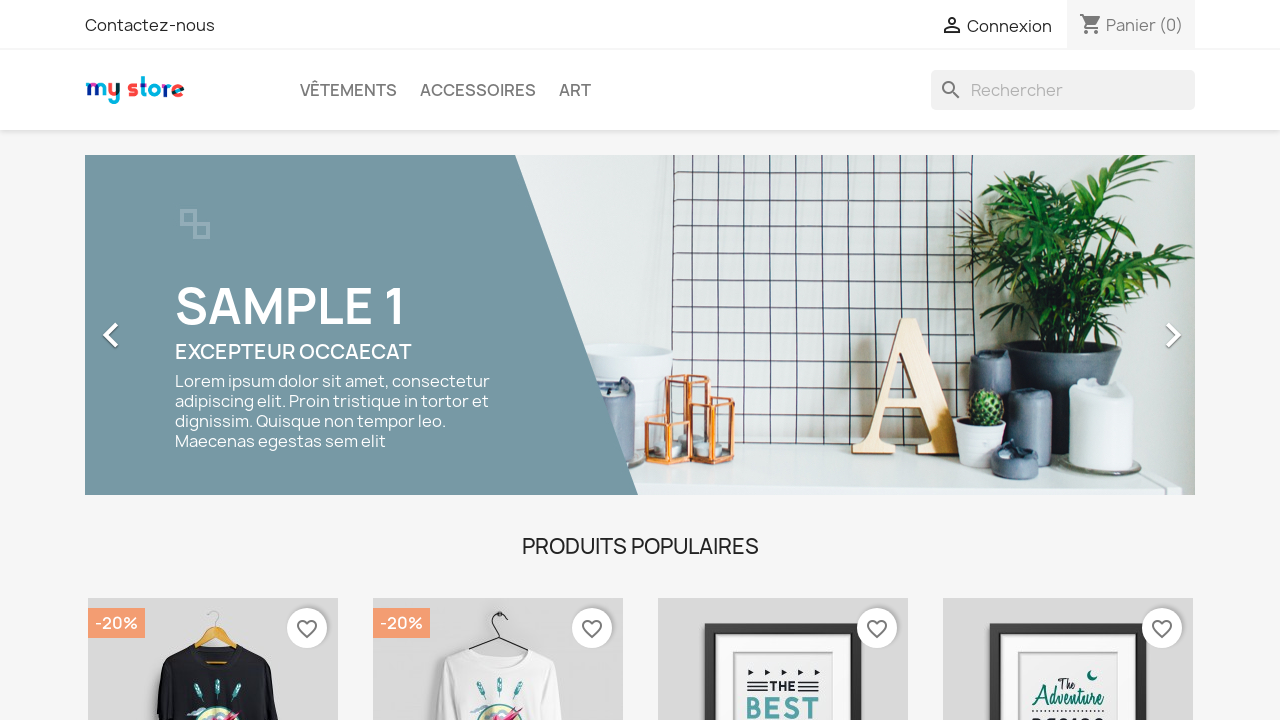

Filled search field with 'MUG' on input[name='s']
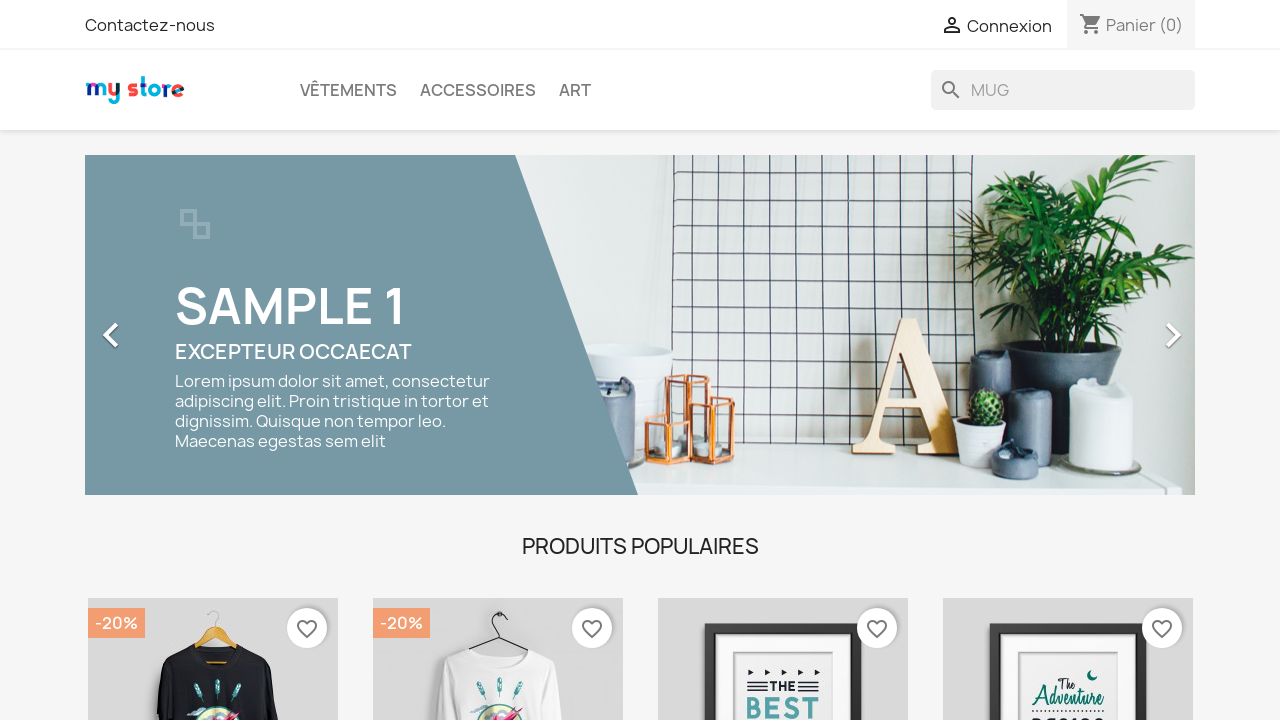

Pressed Enter to submit search for MUG on input[name='s']
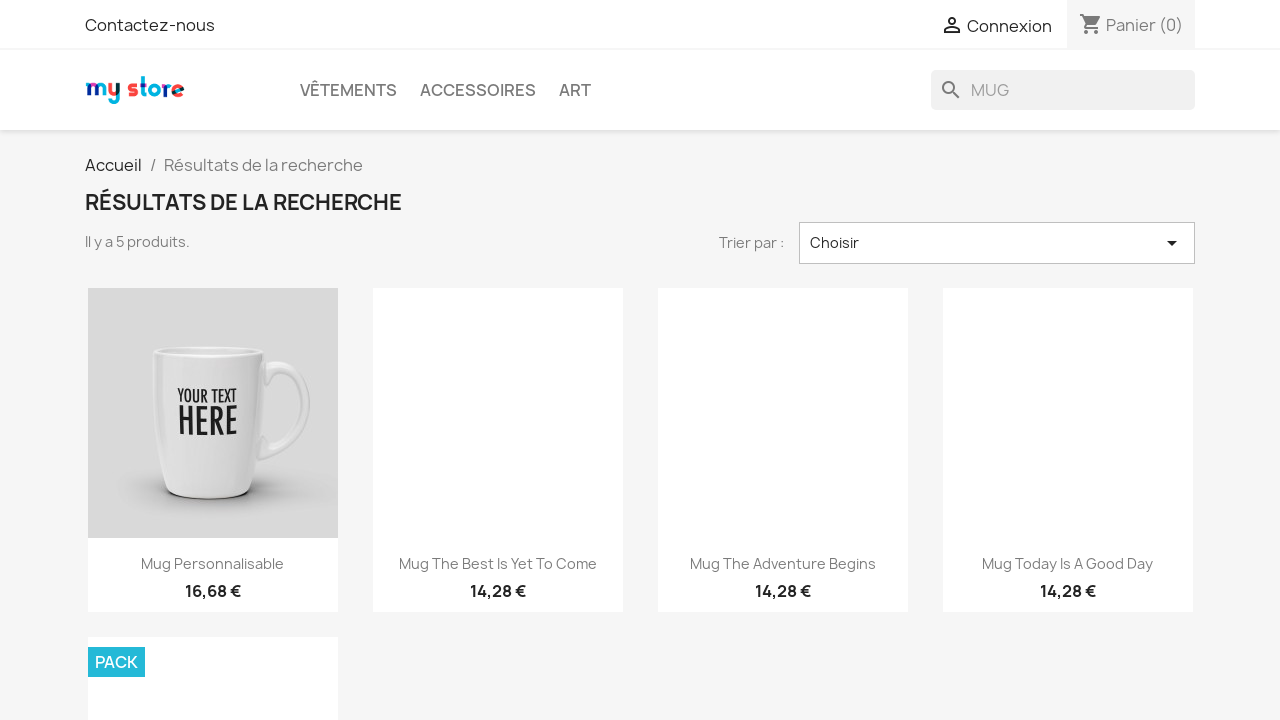

Search results loaded and product count displayed
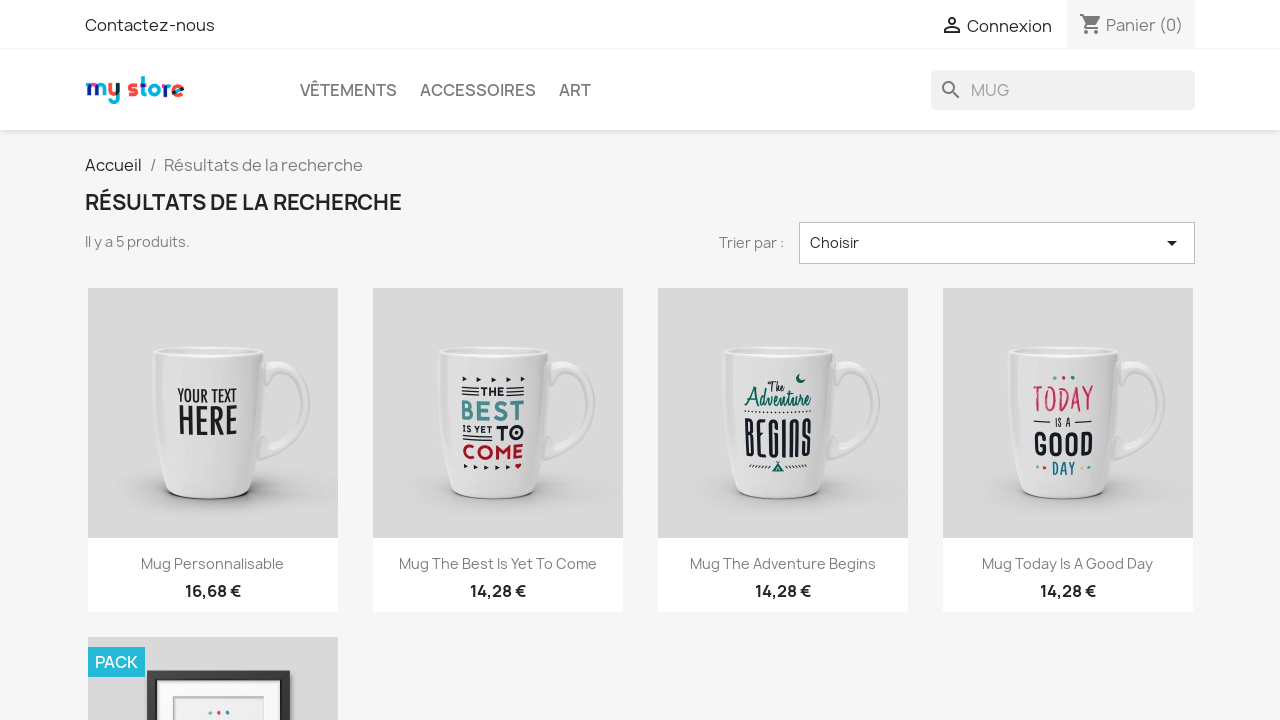

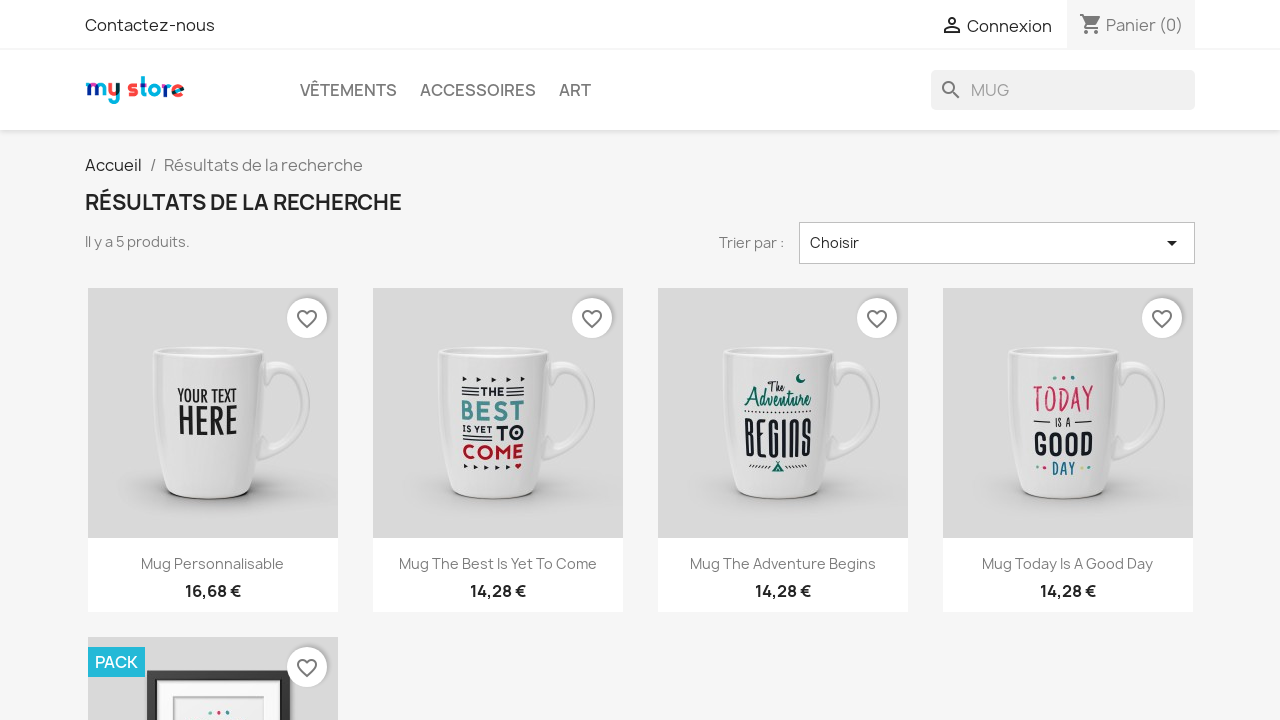